Tests drag-and-drop functionality on the jQuery UI demo page by dragging an element to a drop target within an iframe, then clicking a navigation menu button.

Starting URL: https://jqueryui.com/droppable/

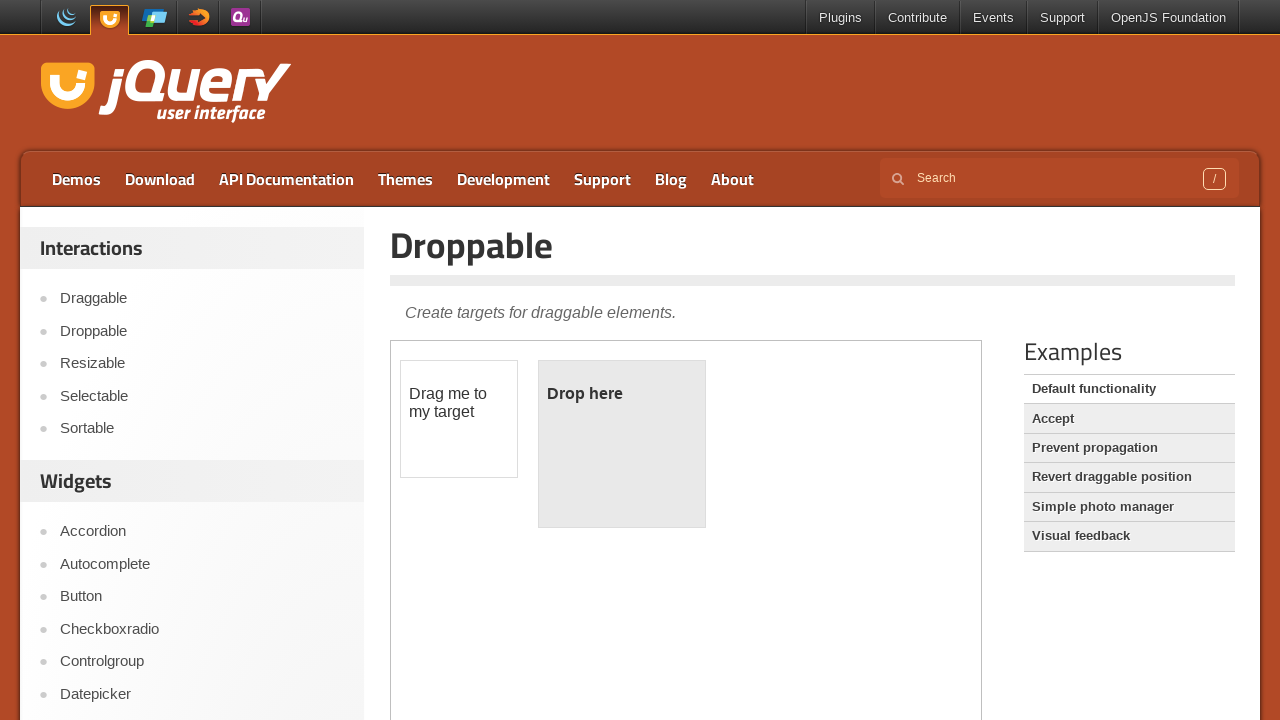

Located iframe.demo-frame containing drag-and-drop demo
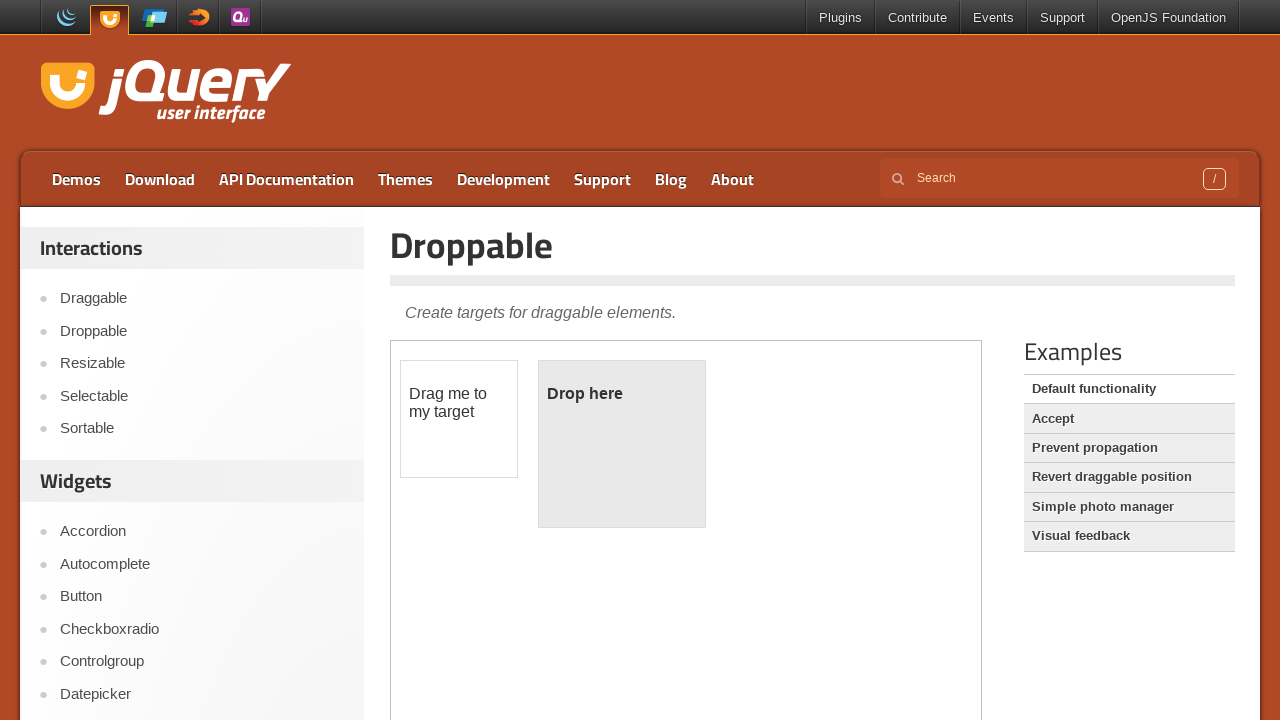

Located draggable element with id 'draggable' in iframe
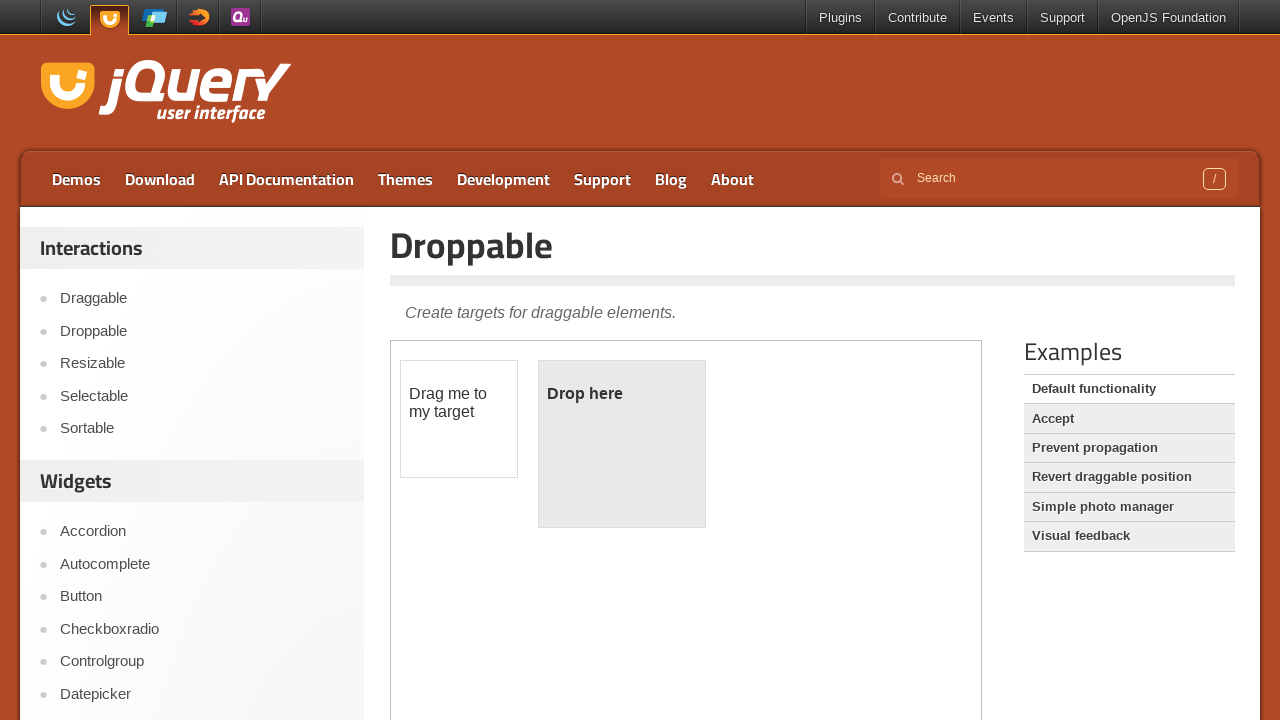

Located droppable element with id 'droppable' in iframe
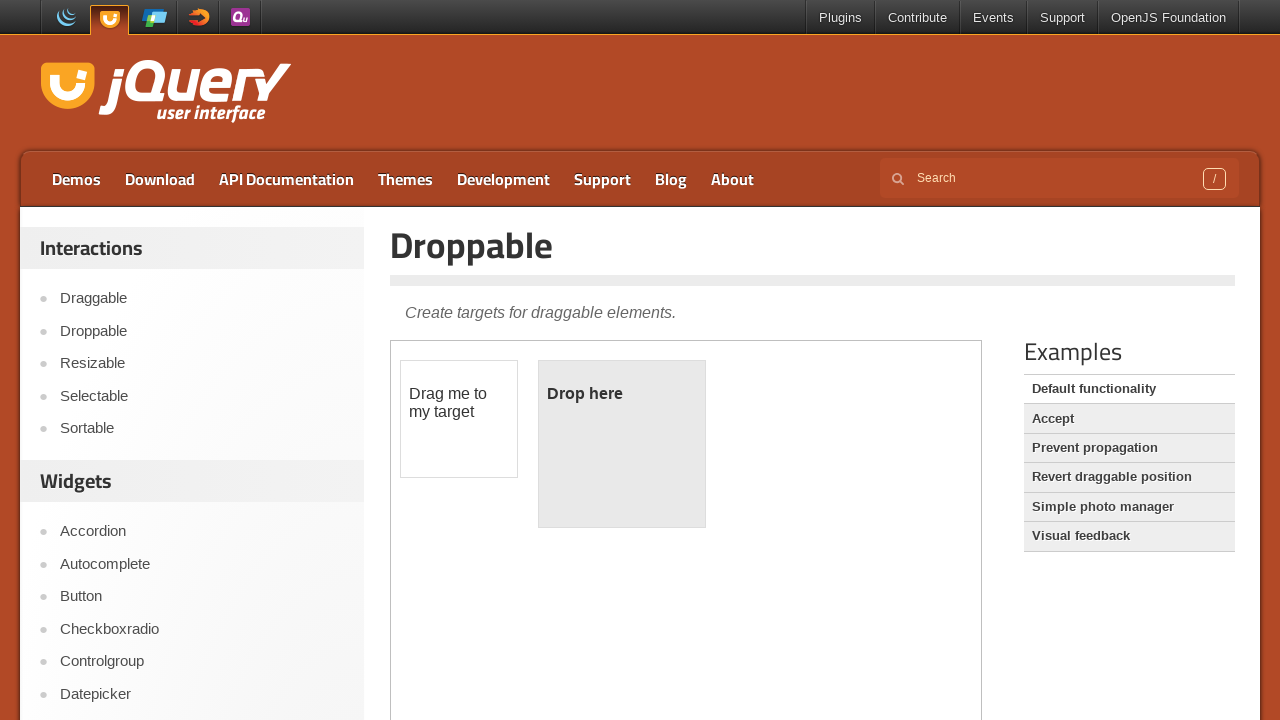

Dragged element to drop target within iframe at (622, 444)
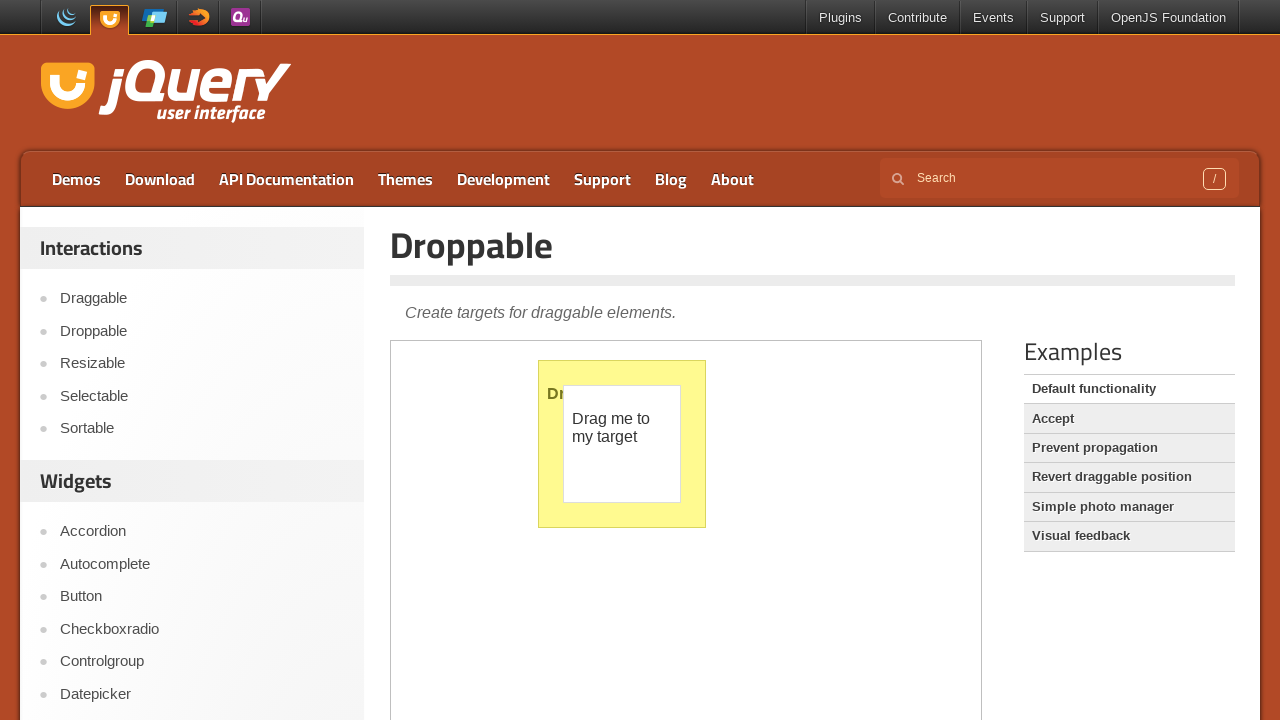

Clicked navigation menu button at (76, 179) on #menu-top > li:first-child > a
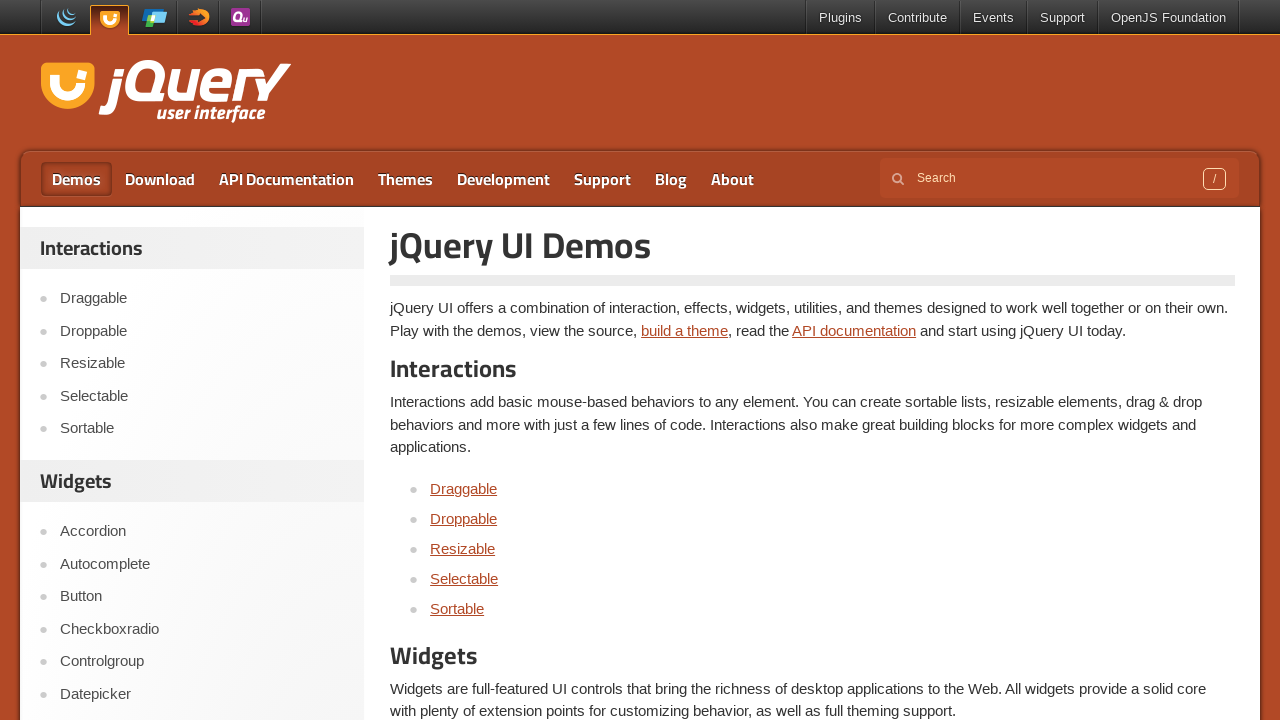

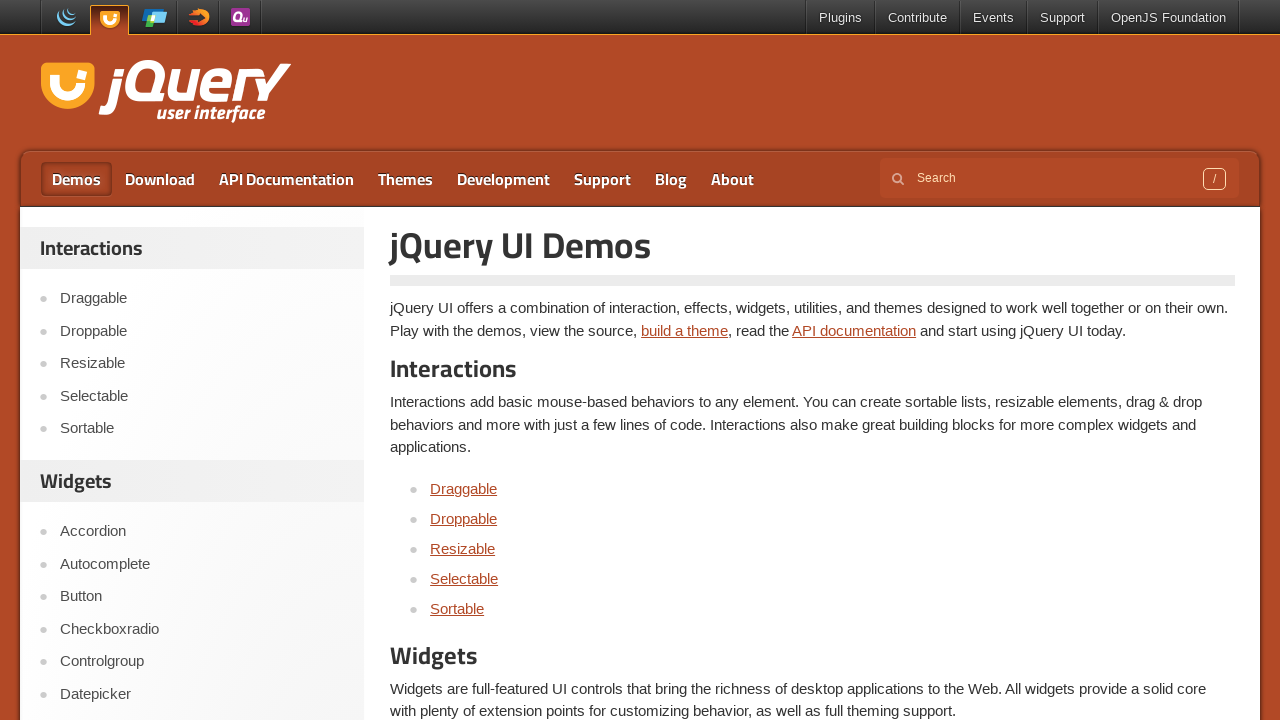